Navigates to GeeksForGeeks homepage and waits for the page to load

Starting URL: https://www.geeksforgeeks.org/

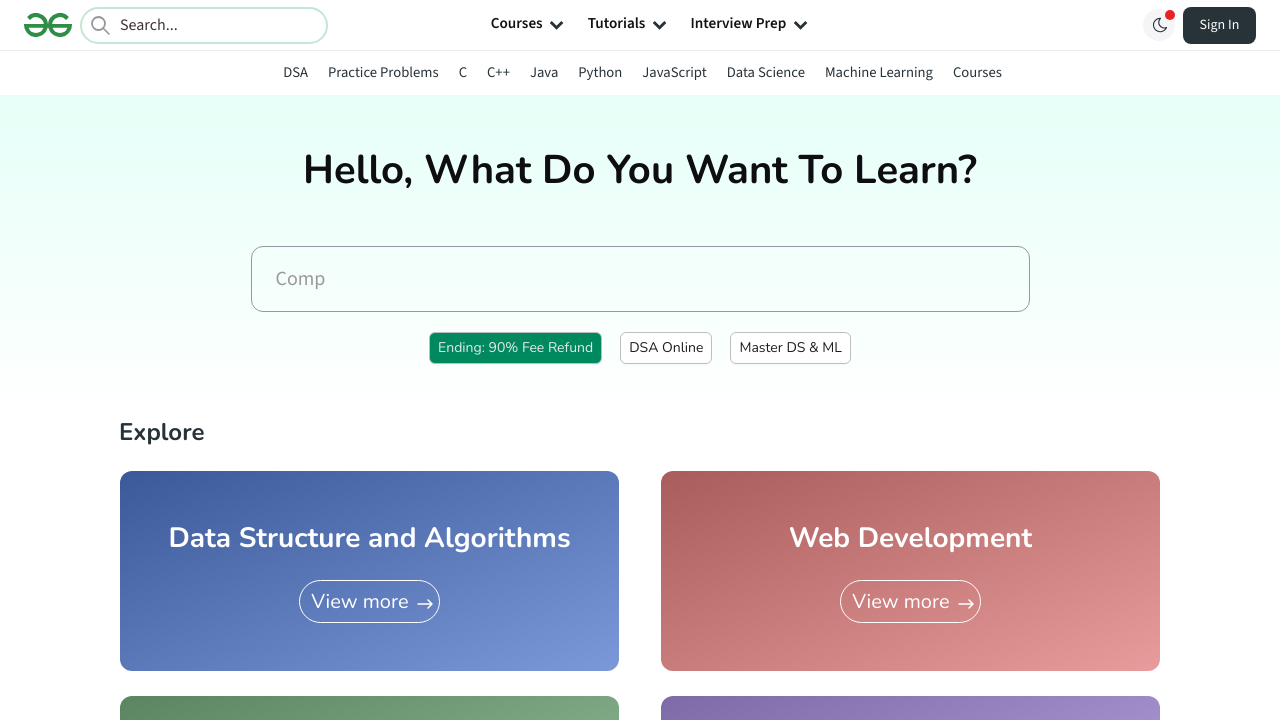

Waited for GeeksForGeeks homepage to fully load (networkidle state)
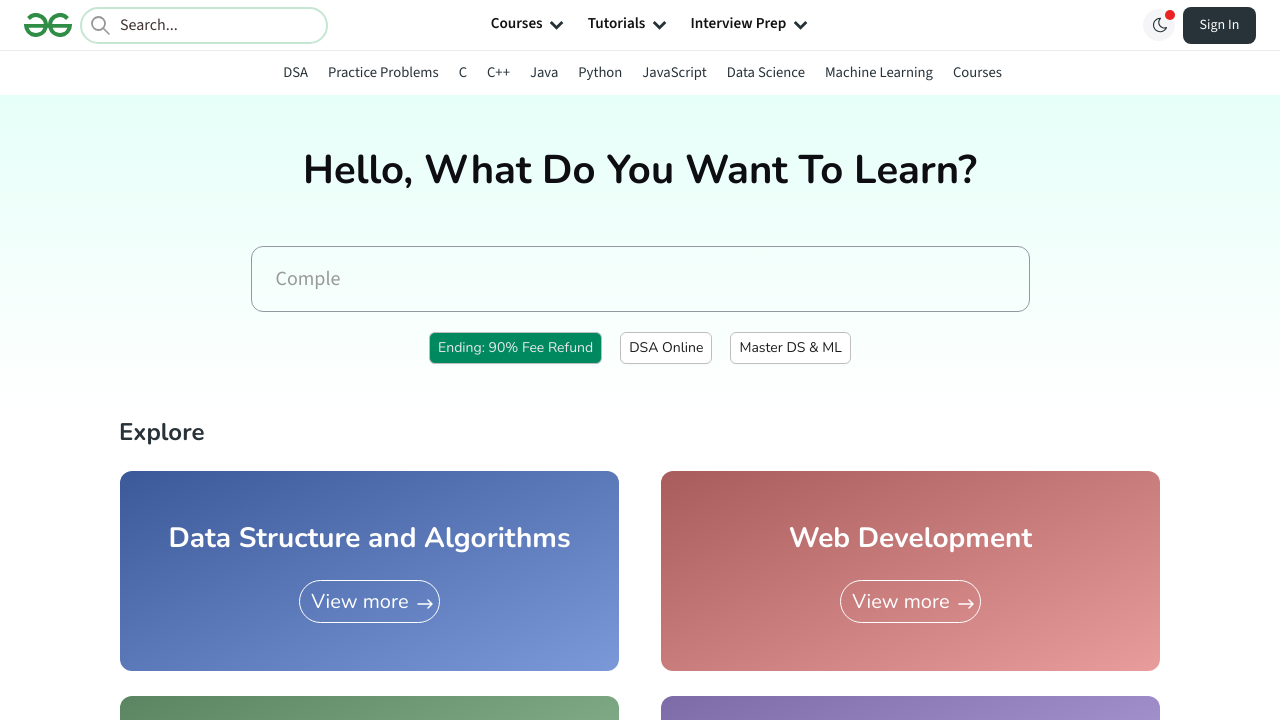

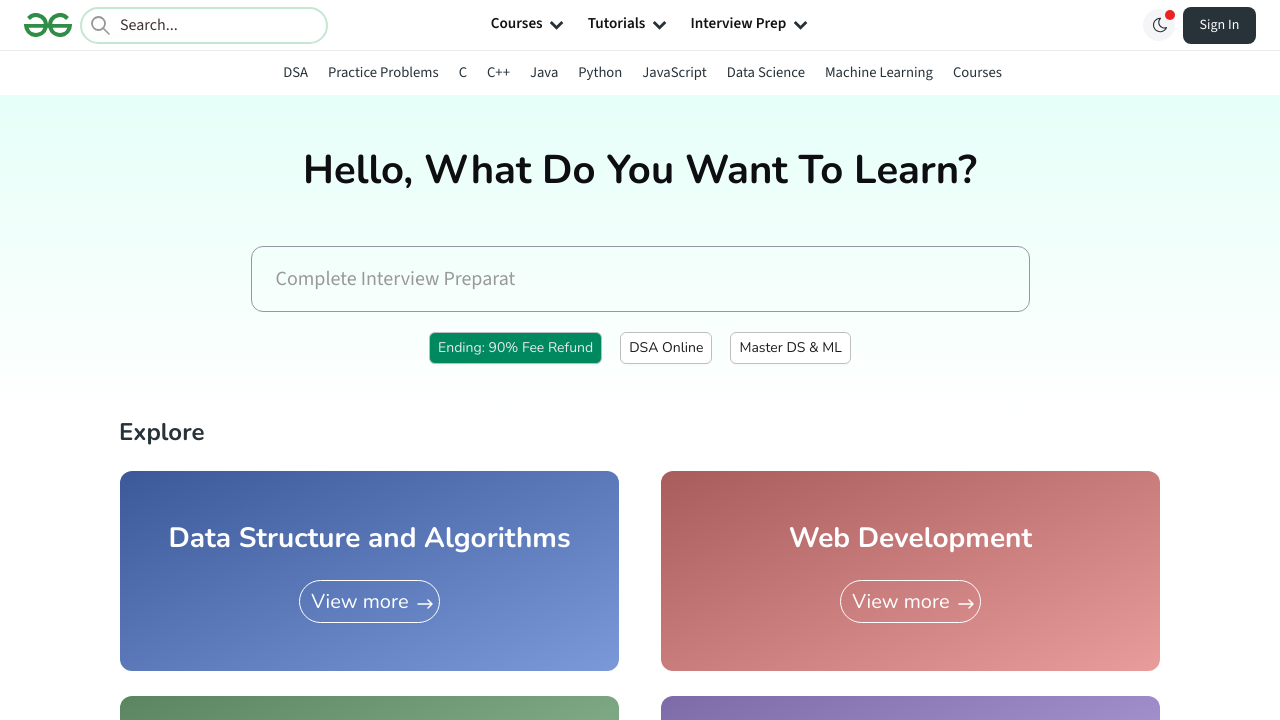